Tests a Selenium waits practice page by verifying the page header, clicking a start button, filling in a demo login form with username and password, and clicking register.

Starting URL: https://victoretc.github.io/selenium_waits/

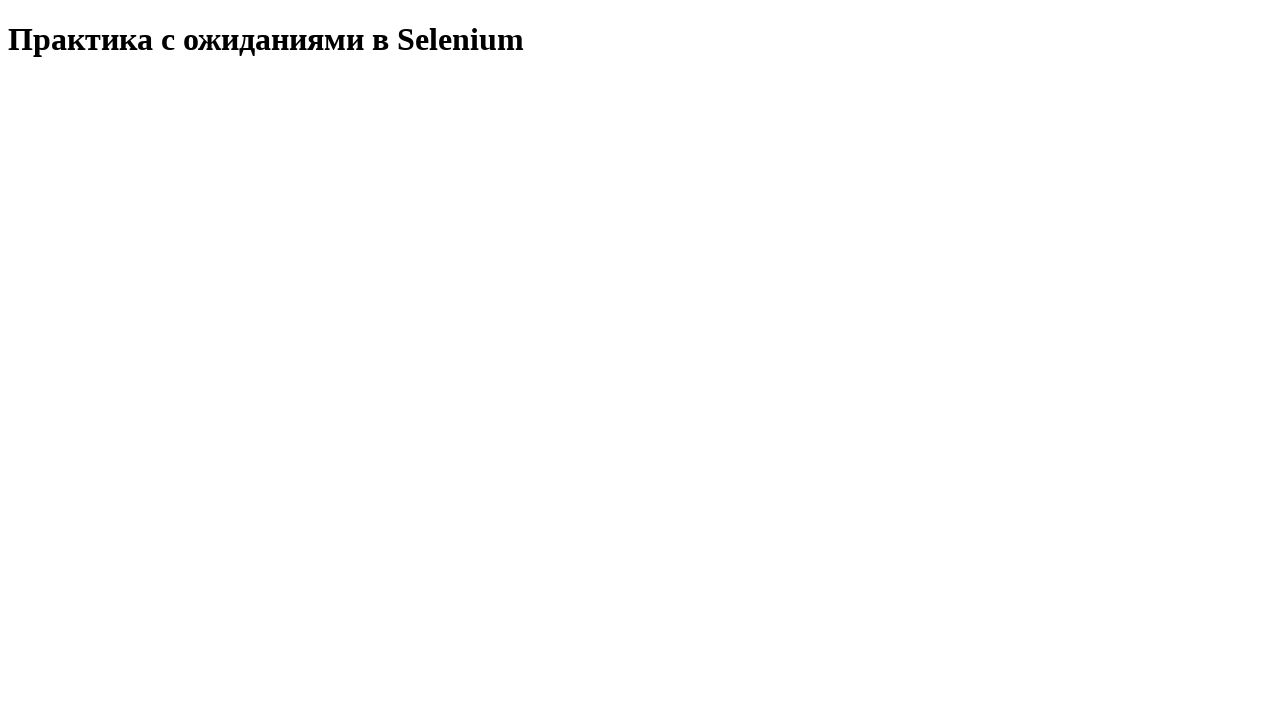

Waited for h1 header element to load
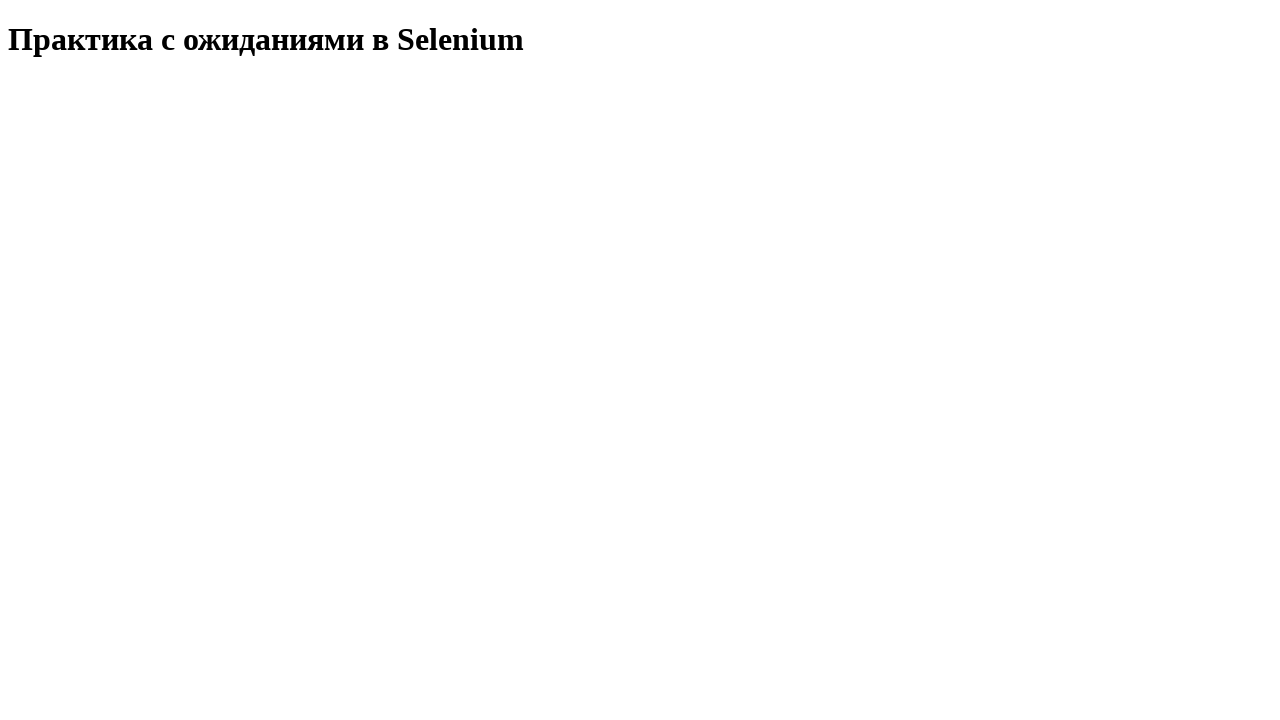

Verified h1 header text matches 'Практика с ожиданиями в Selenium'
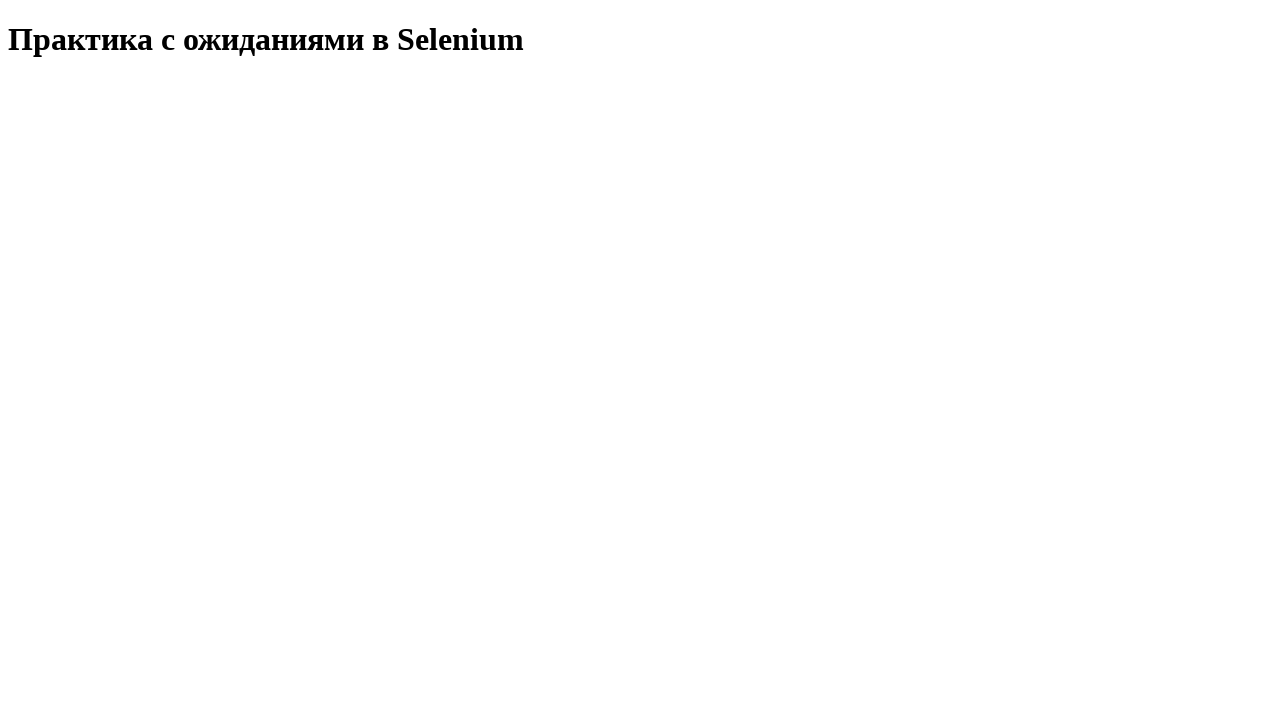

Clicked the start test button at (80, 90) on button#startTest
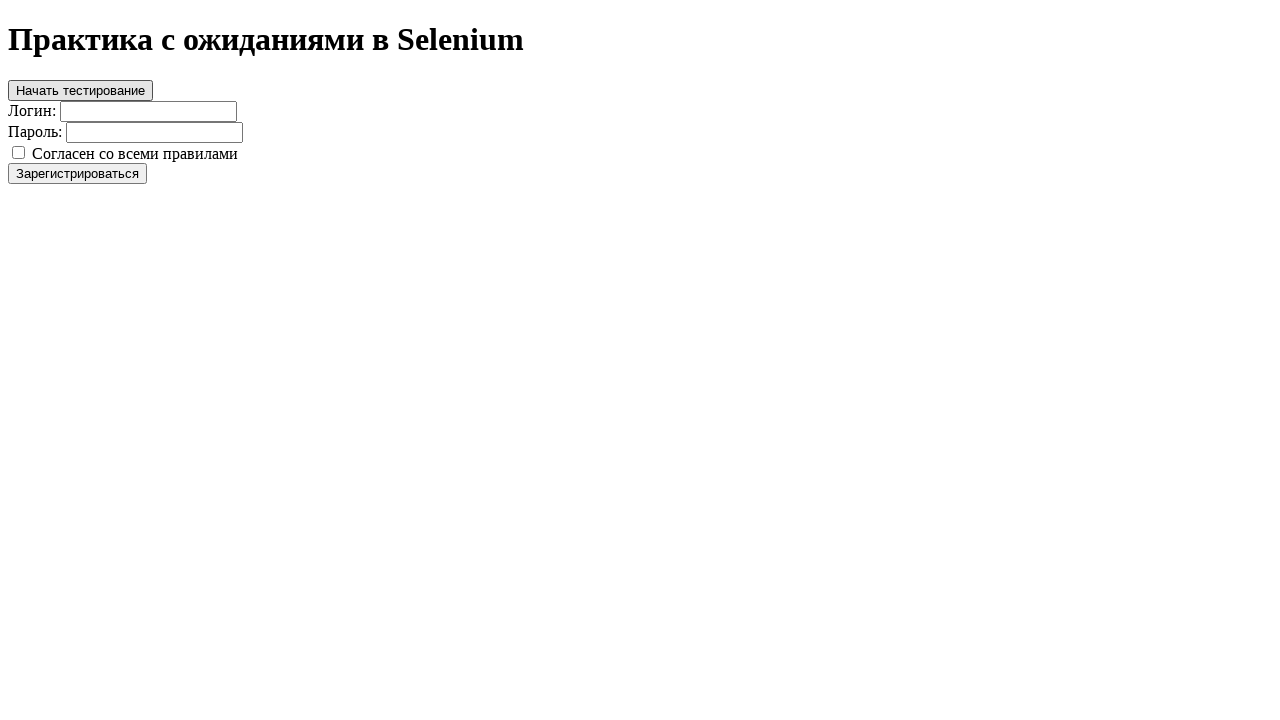

Filled login field with 'standard_user' on input#login
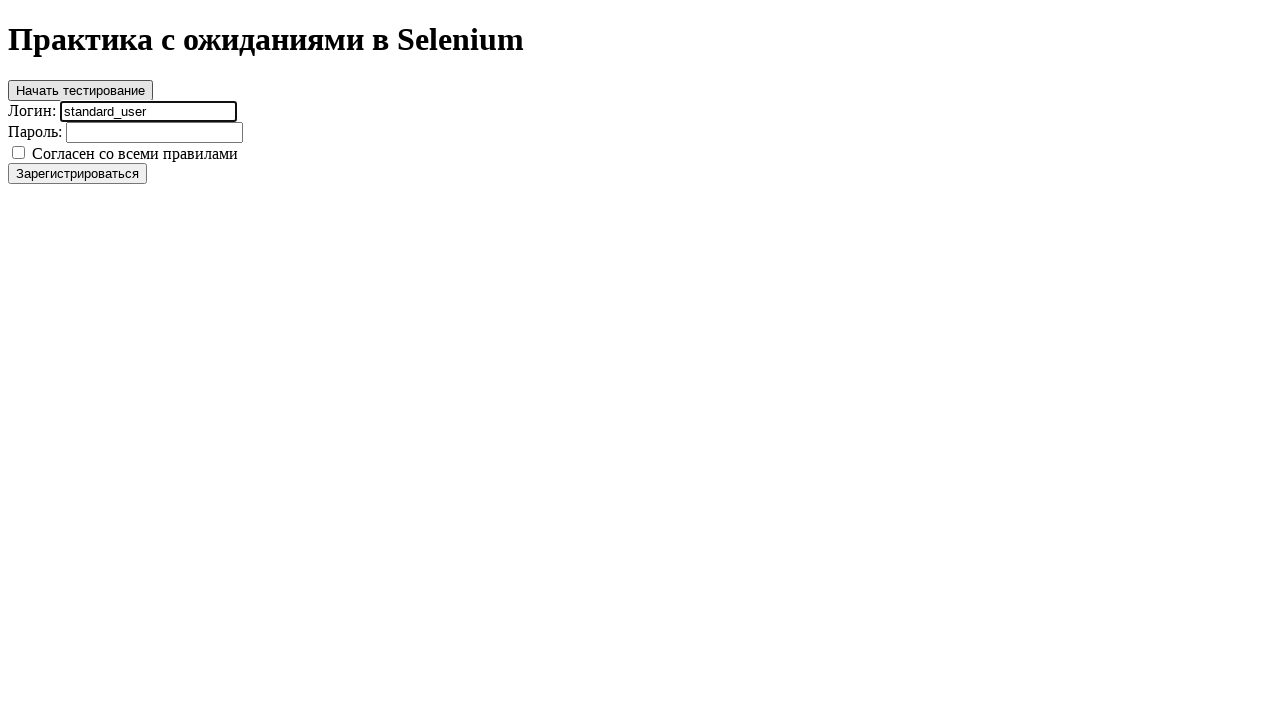

Filled password field with 'secret_sauce' on input#password
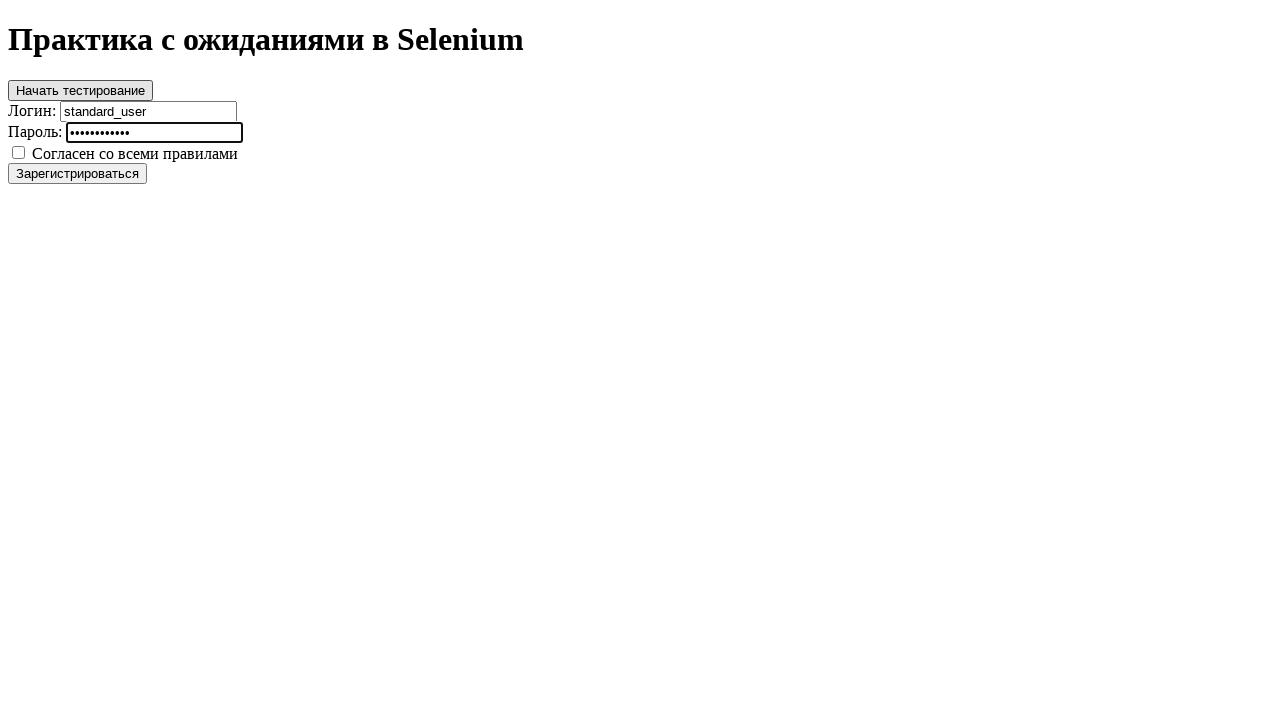

Clicked the register button at (78, 173) on button#register
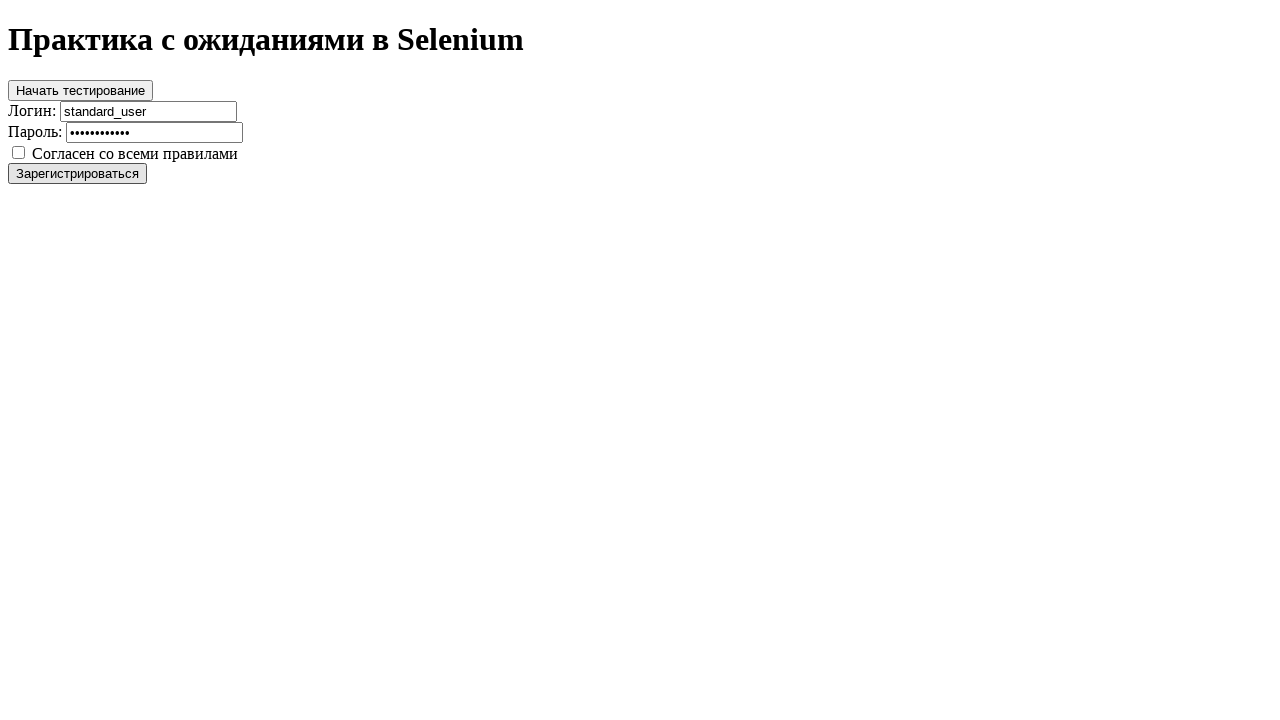

Waited 6 seconds for registration to complete
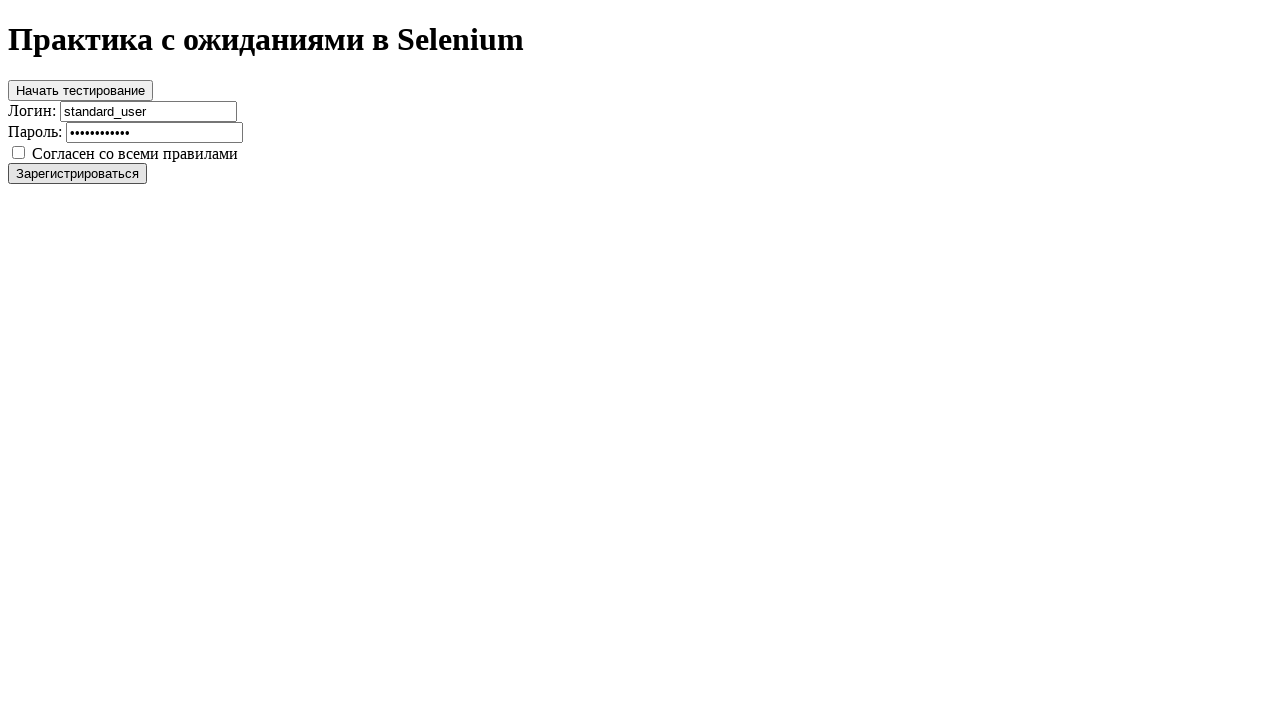

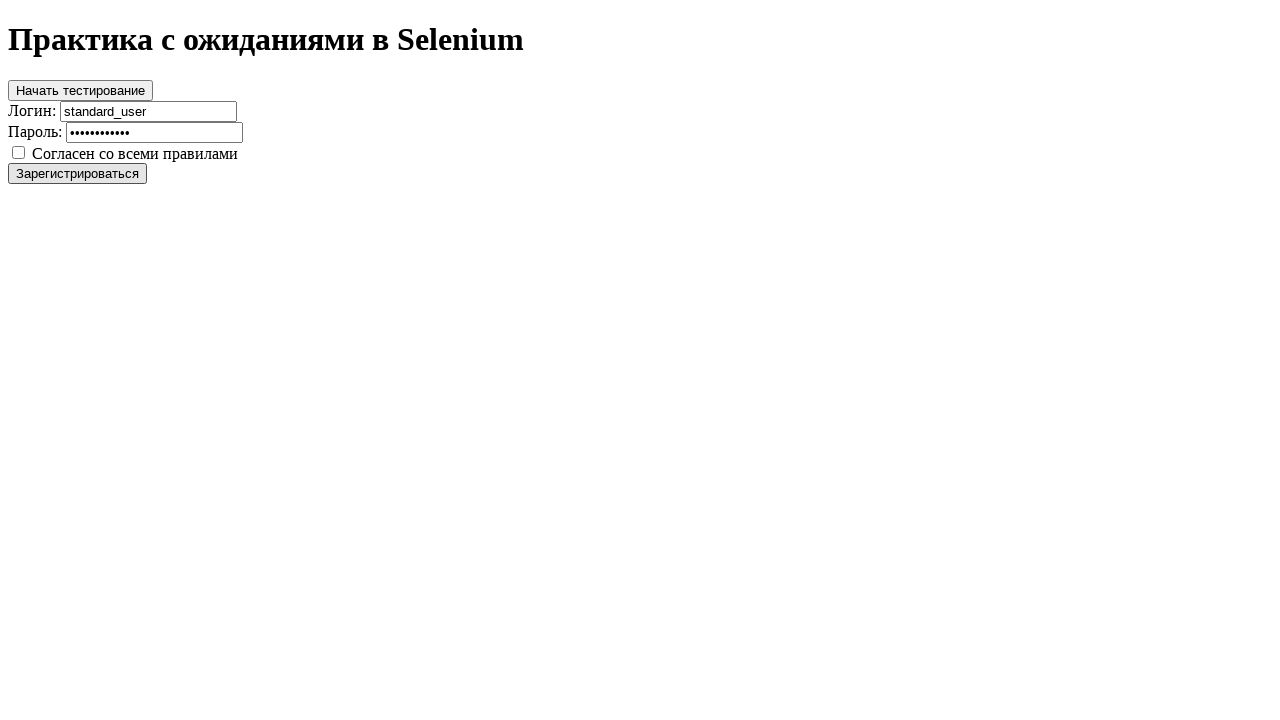